Navigates to Acrolinx sidebar demo page, switches to the sidebar iframe, clicks on "About Acrolinx" link, and verifies that the SDK version is displayed in the expected format.

Starting URL: https://acrolinx.github.io/acrolinx-sidebar-demo/samples/single-editor.html

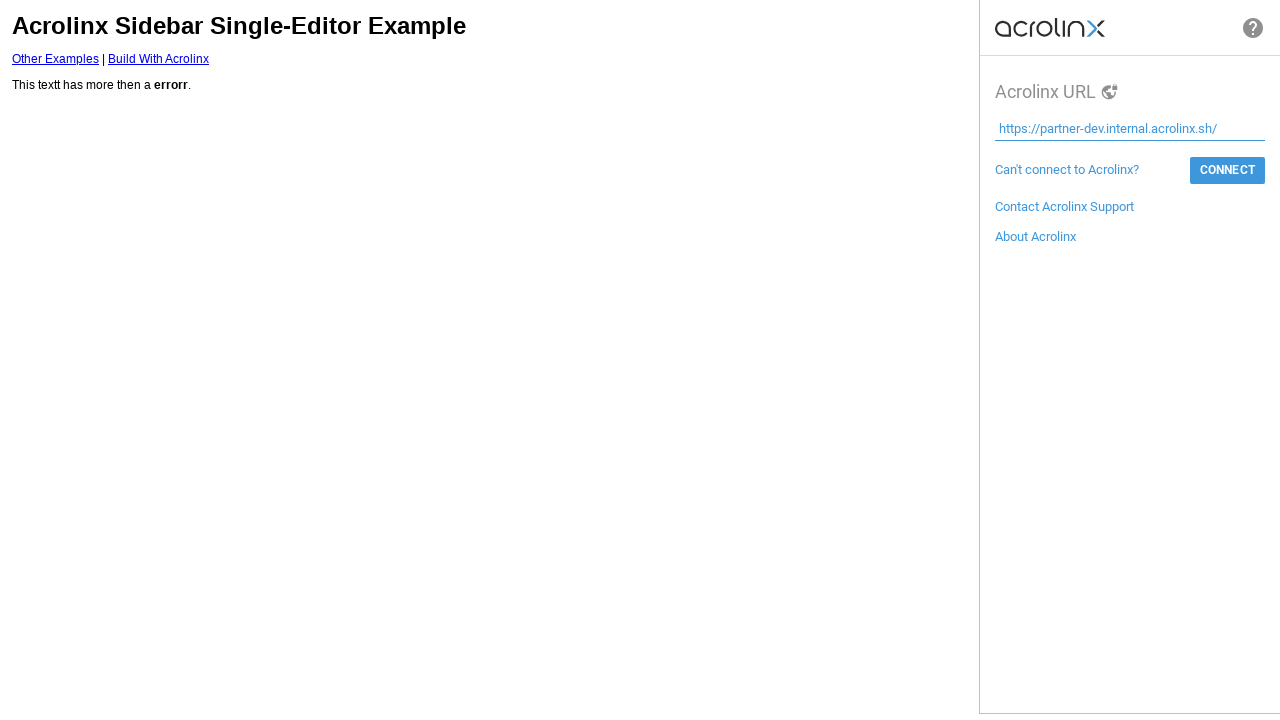

Sidebar iframe loaded and located
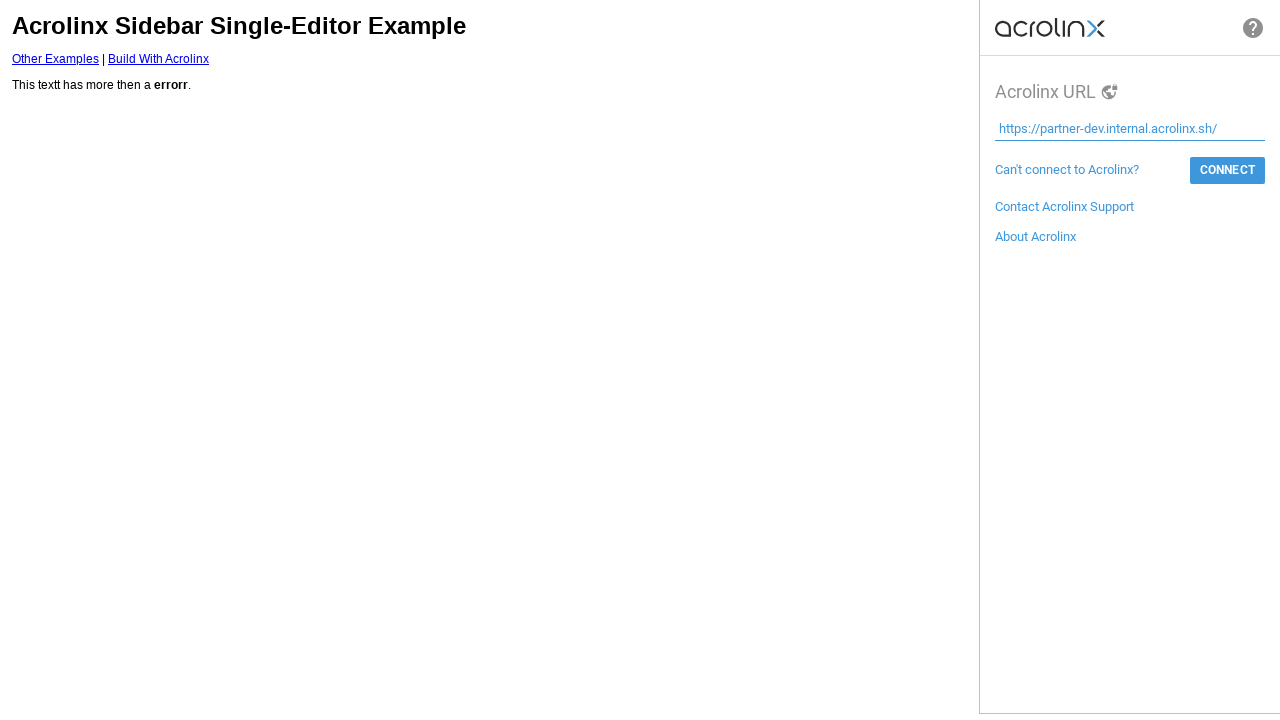

Switched to sidebar iframe content frame
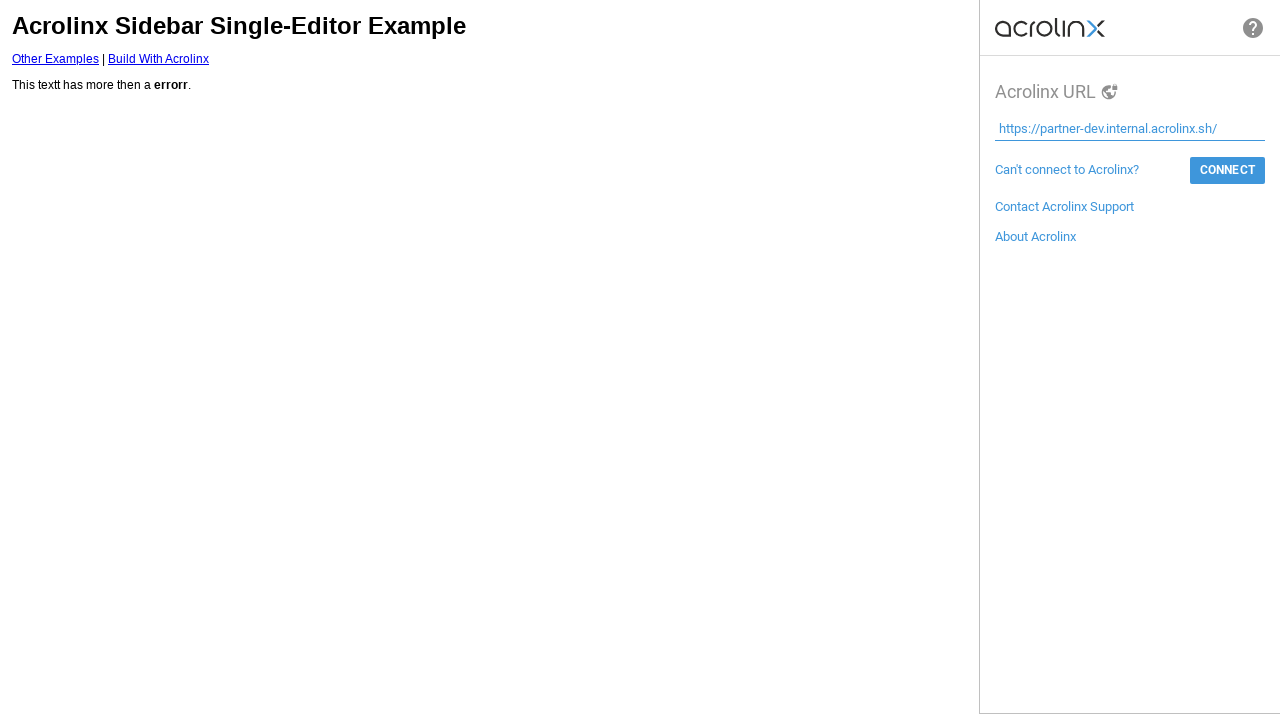

About Acrolinx link appeared and is ready to click
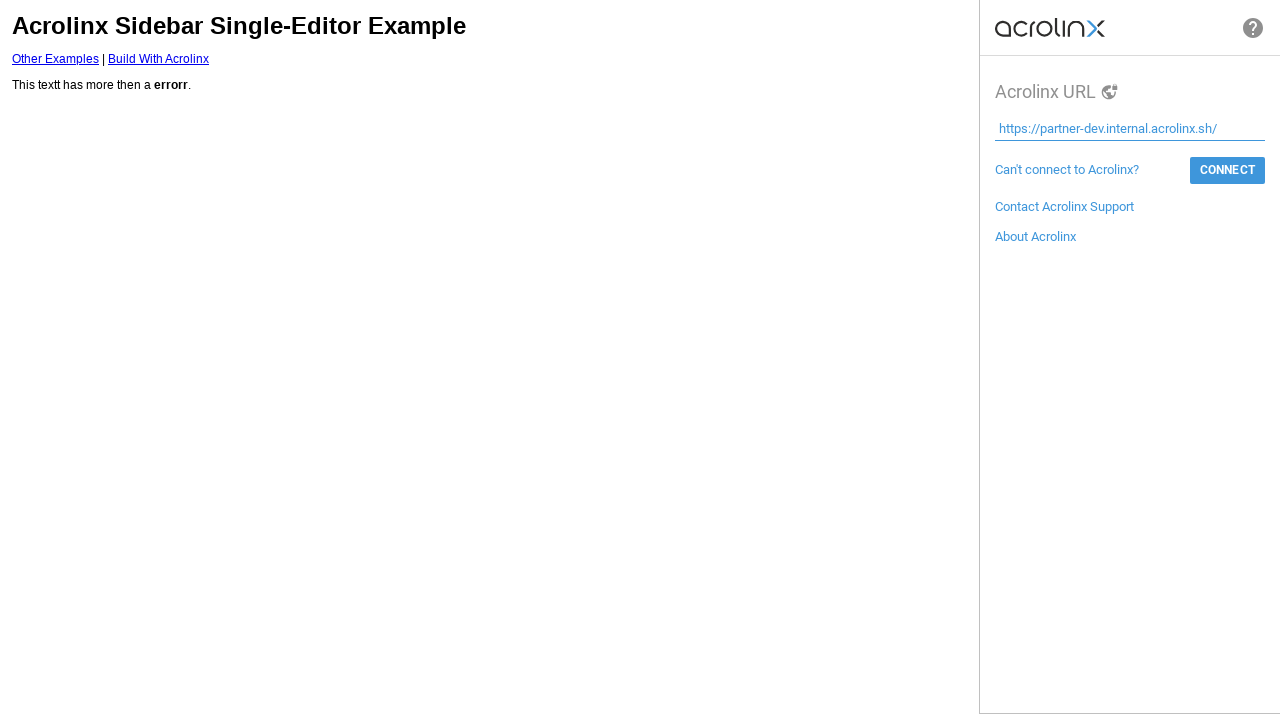

Clicked on About Acrolinx link at (1036, 236) on text=About Acrolinx
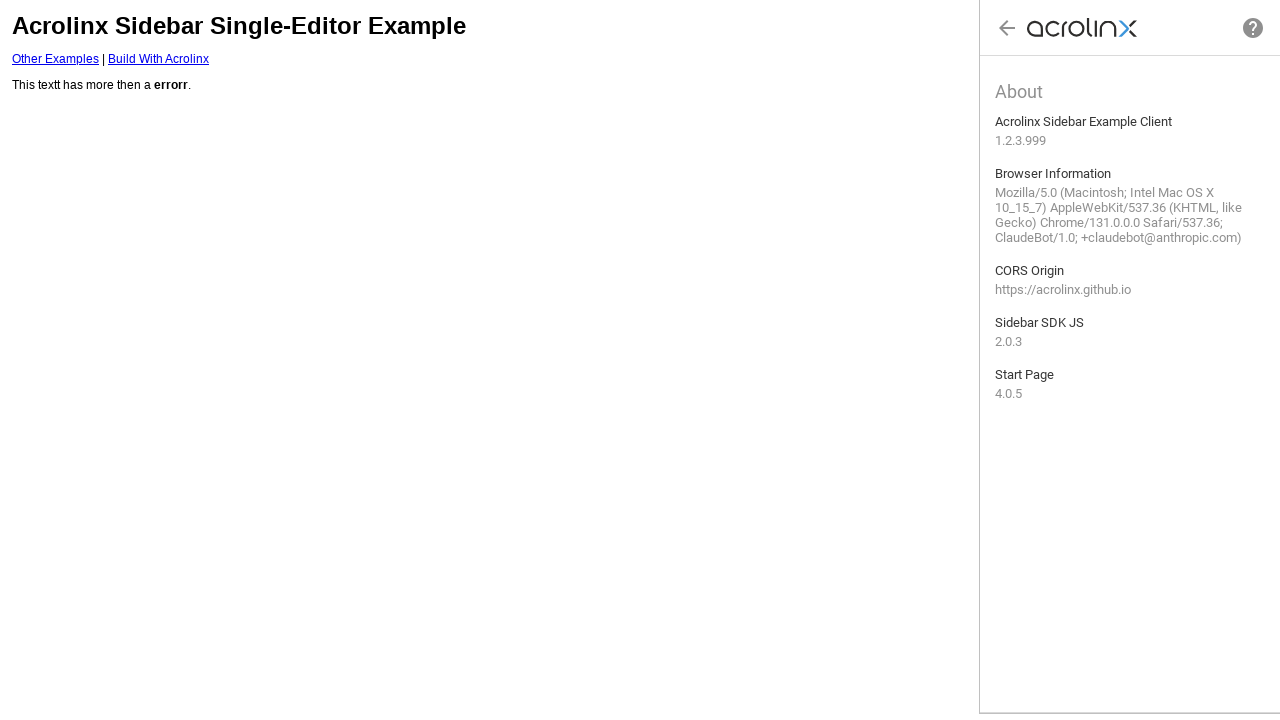

Sidebar SDK JS version element is present and displayed in about-page
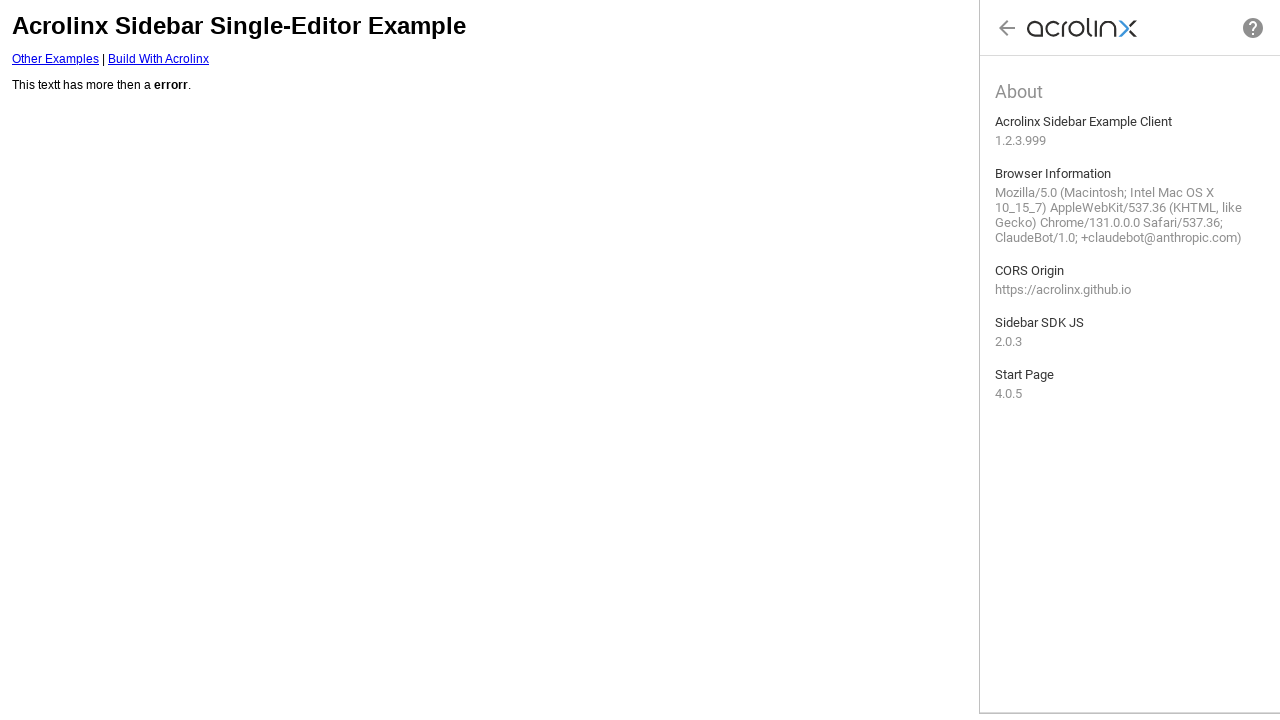

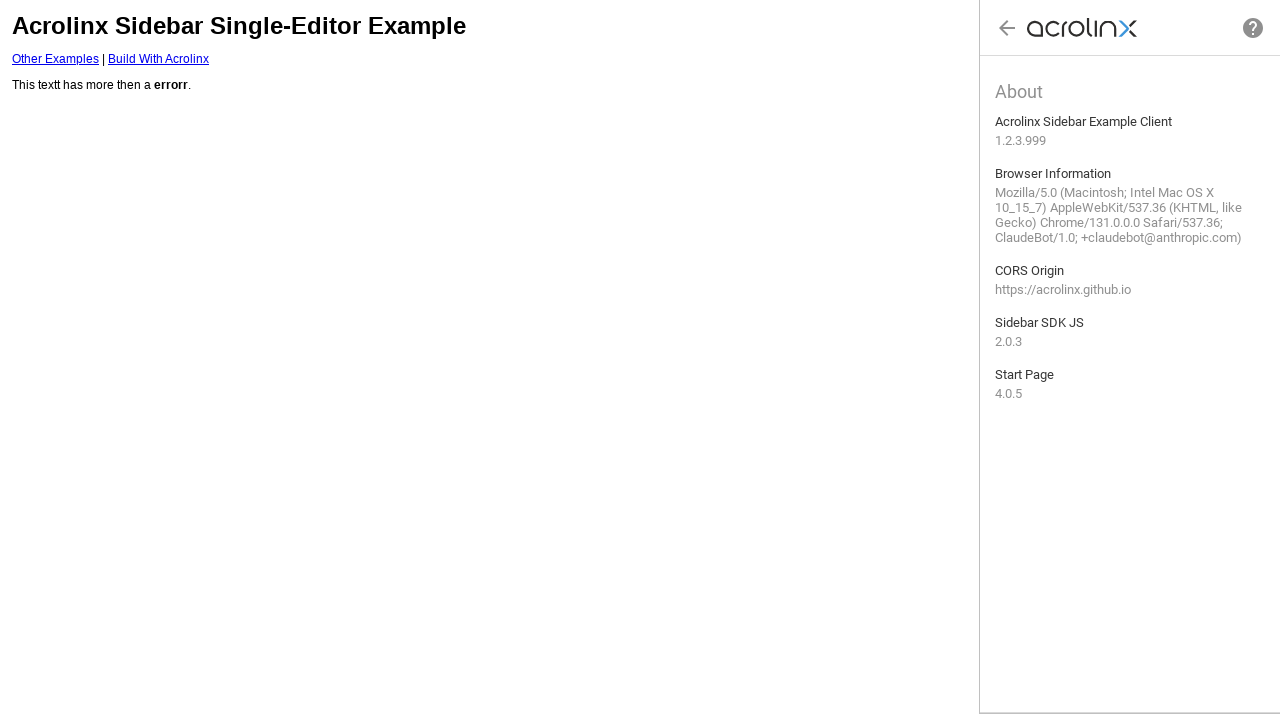